Navigates to the AJIO e-commerce website and verifies the page loads by checking the current URL.

Starting URL: https://www.ajio.com/

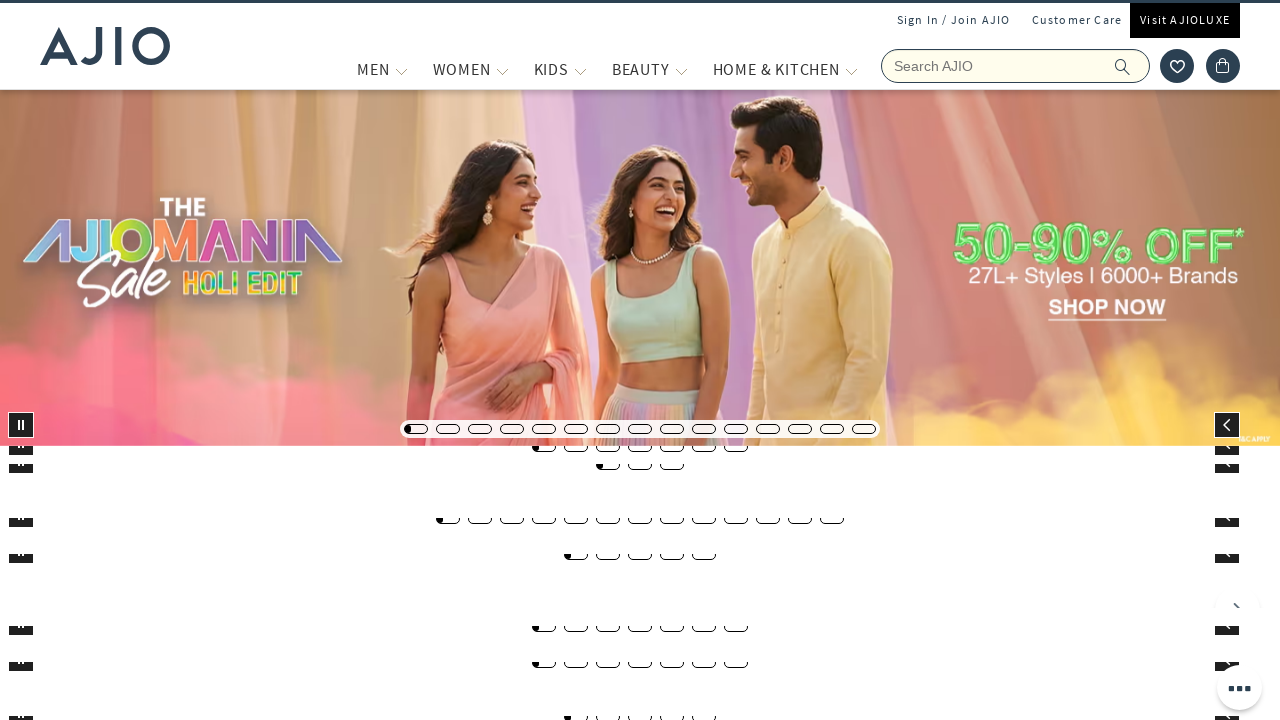

Waited for page to load completely (domcontentloaded state)
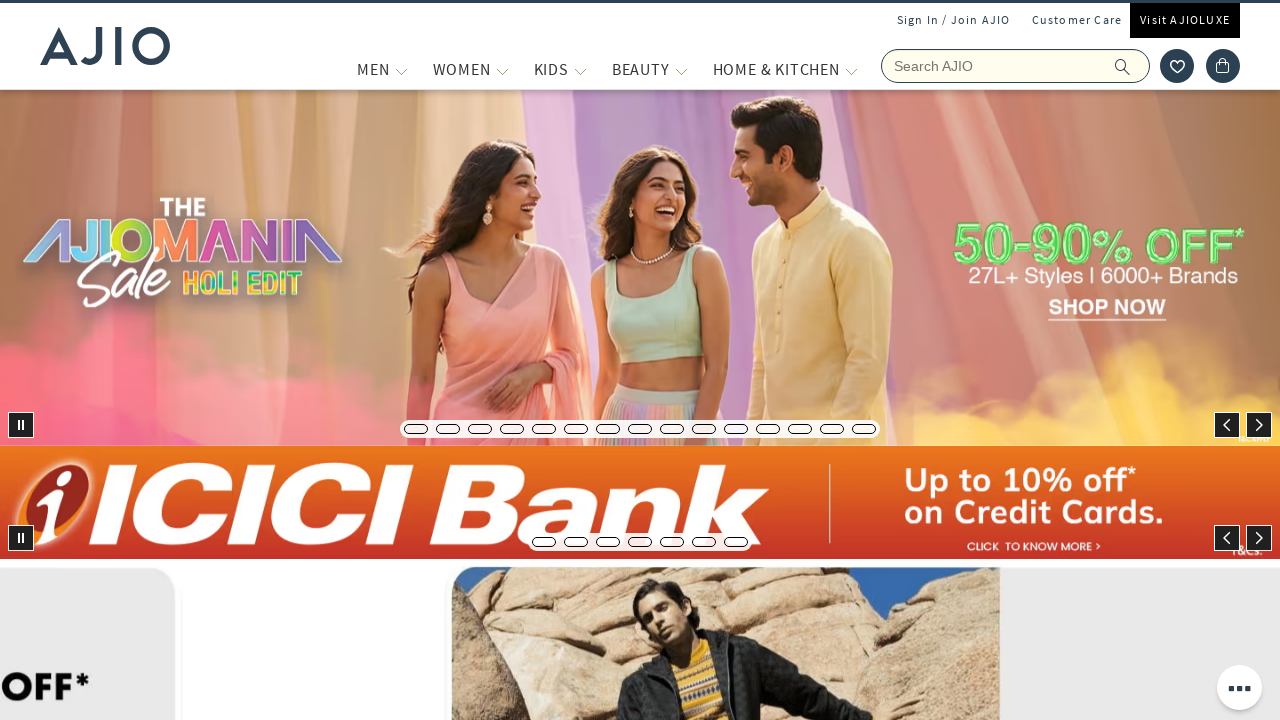

Retrieved current URL: https://www.ajio.com/
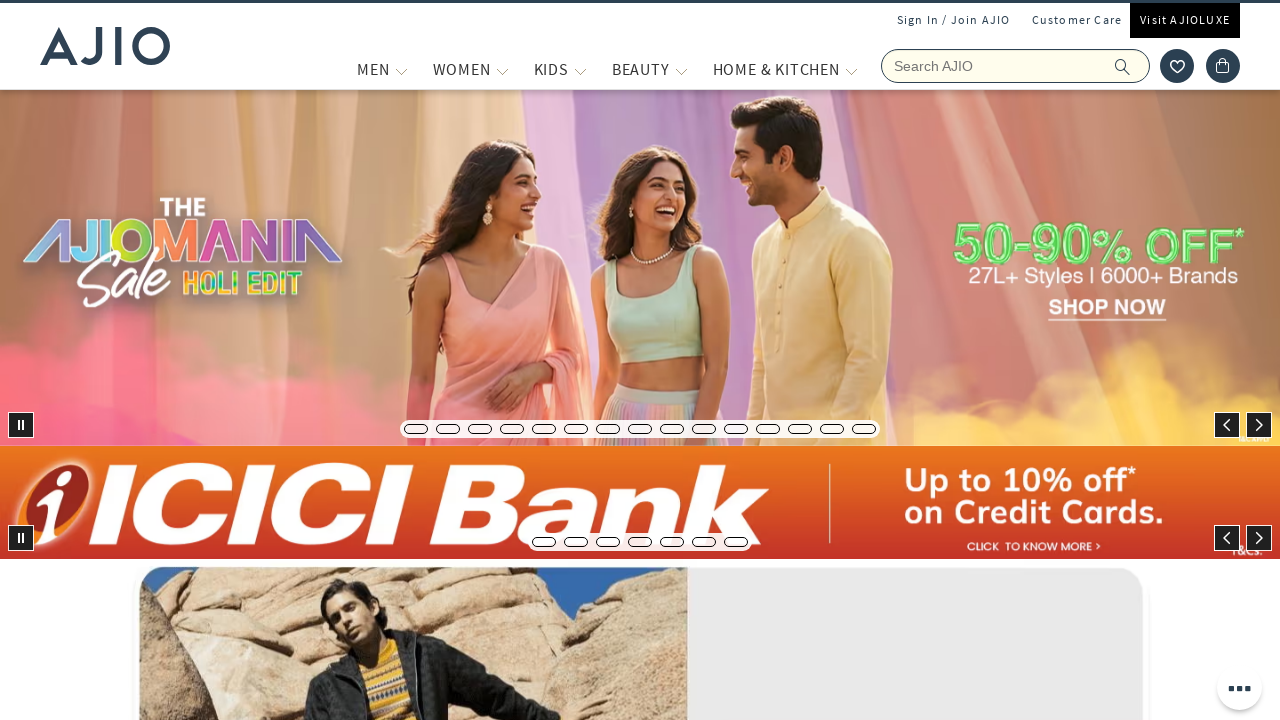

Printed current URL to console
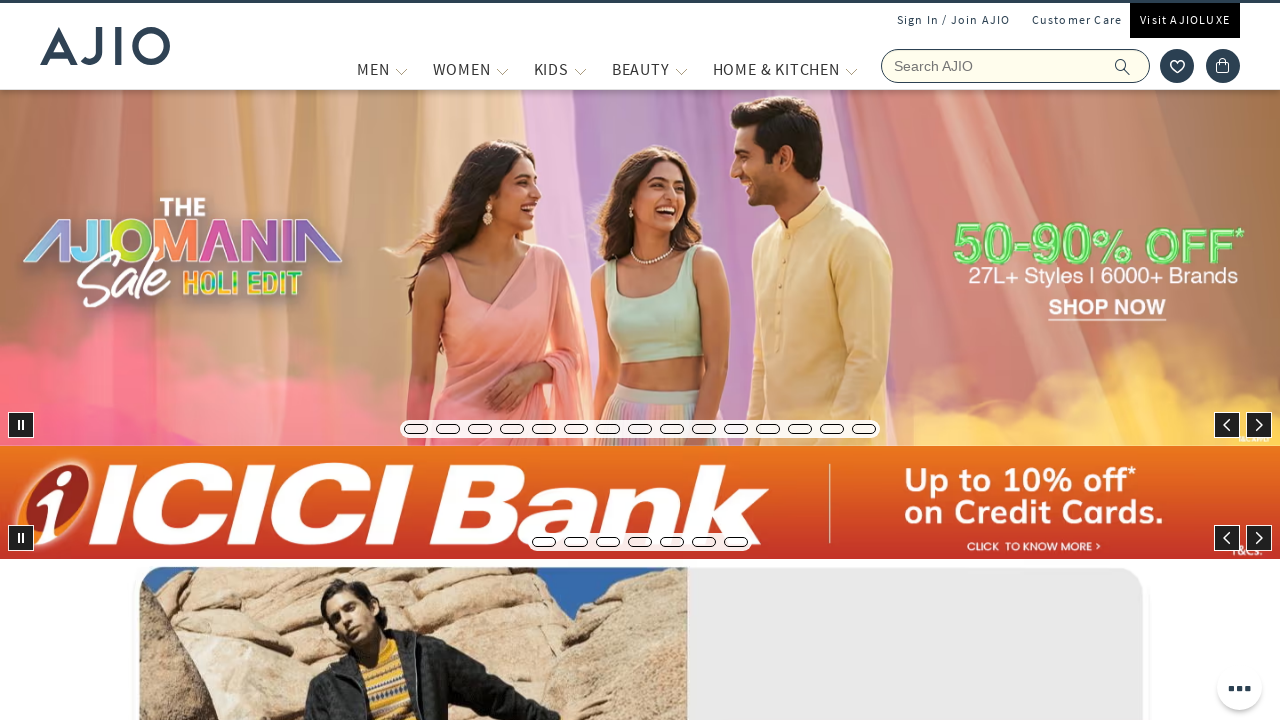

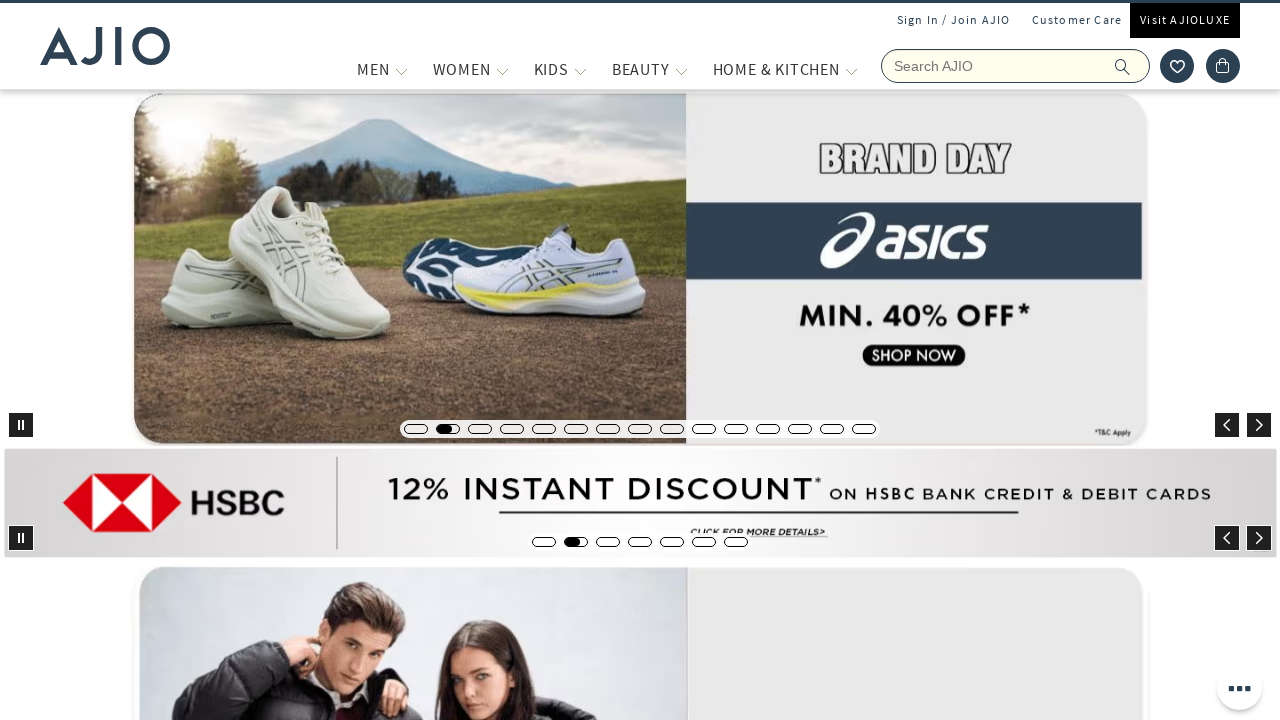